Clicks on the Home link and verifies navigation to the home page

Starting URL: https://webshop-agil-testautomatiserare.netlify.app/products#

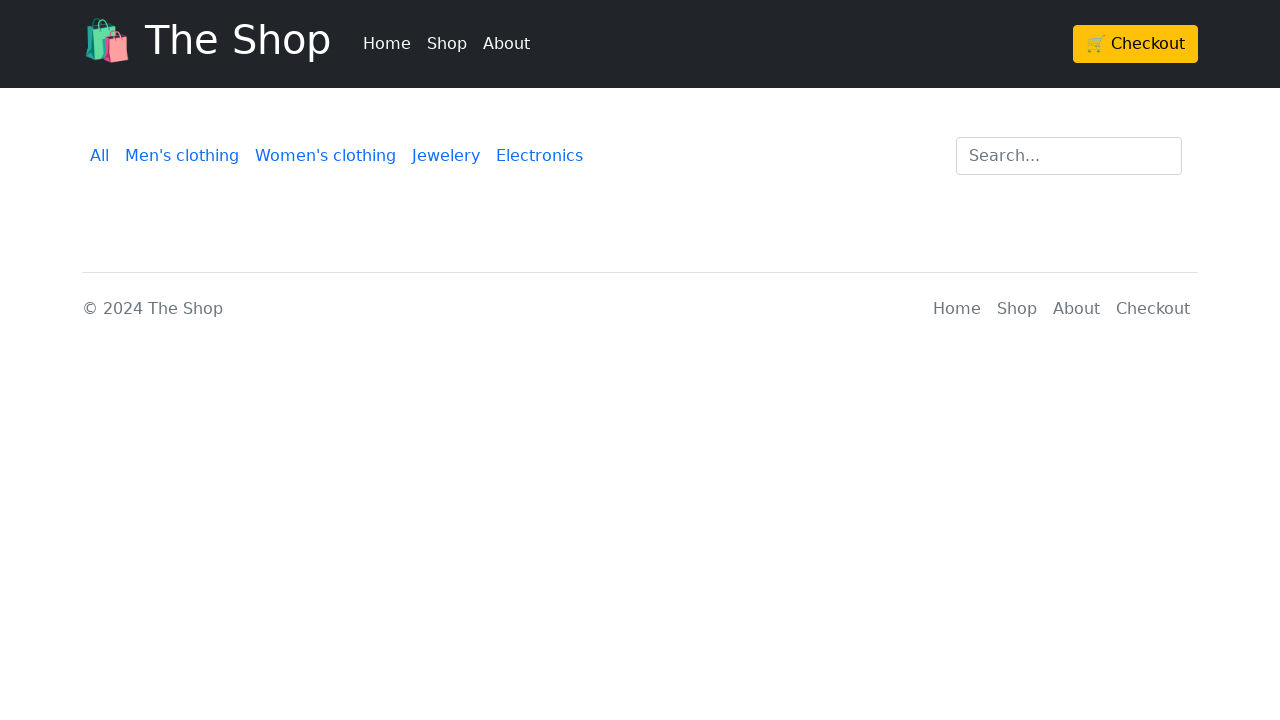

Clicked on the Home link at (387, 44) on text=Home
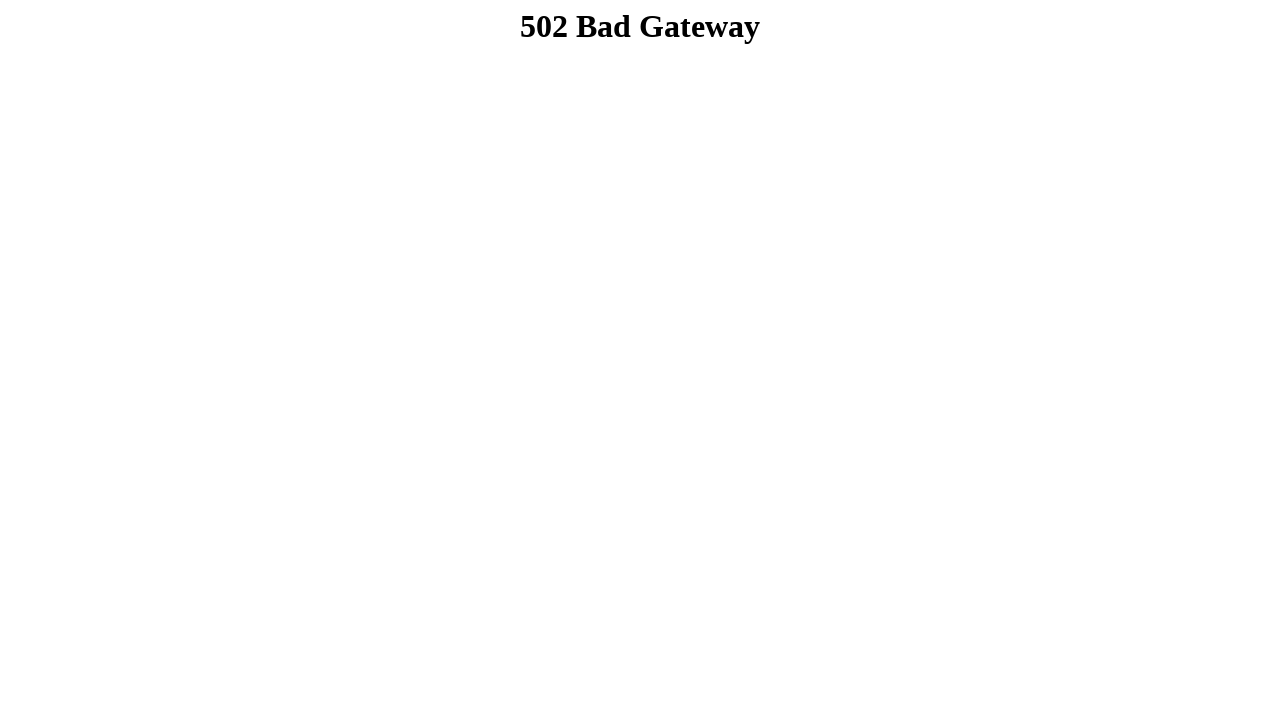

Verified navigation to home page - URL is correct
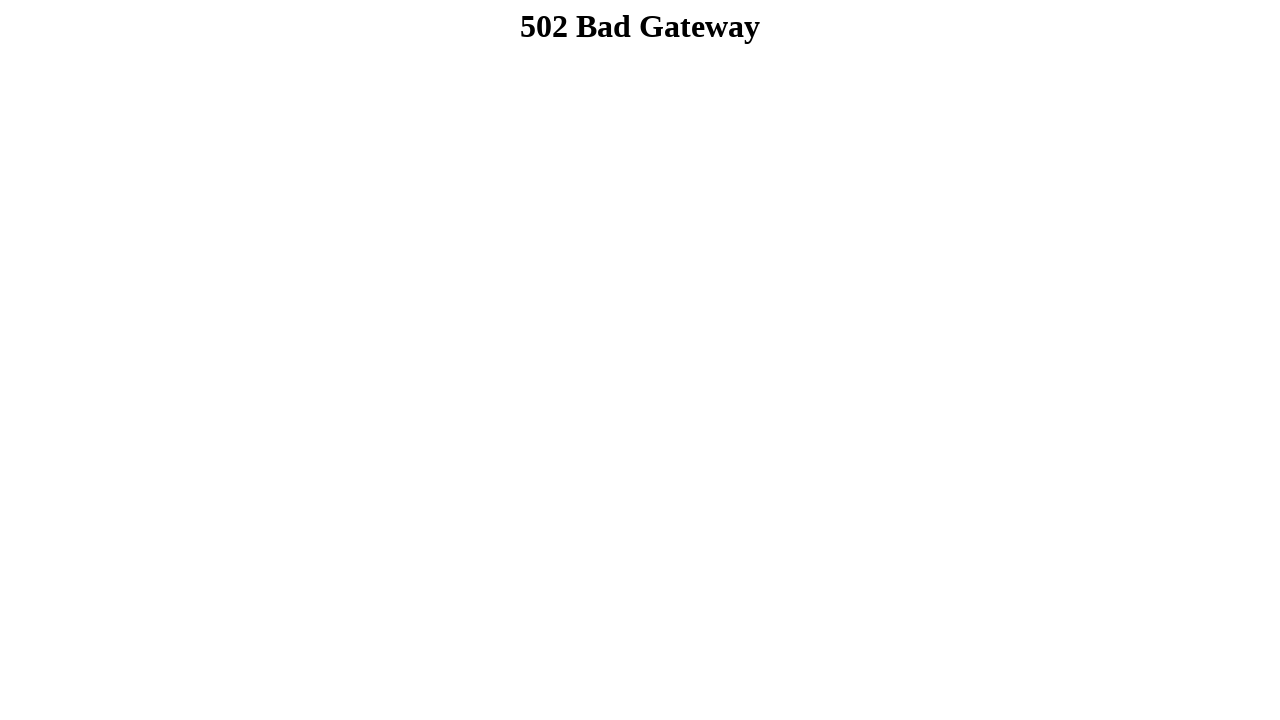

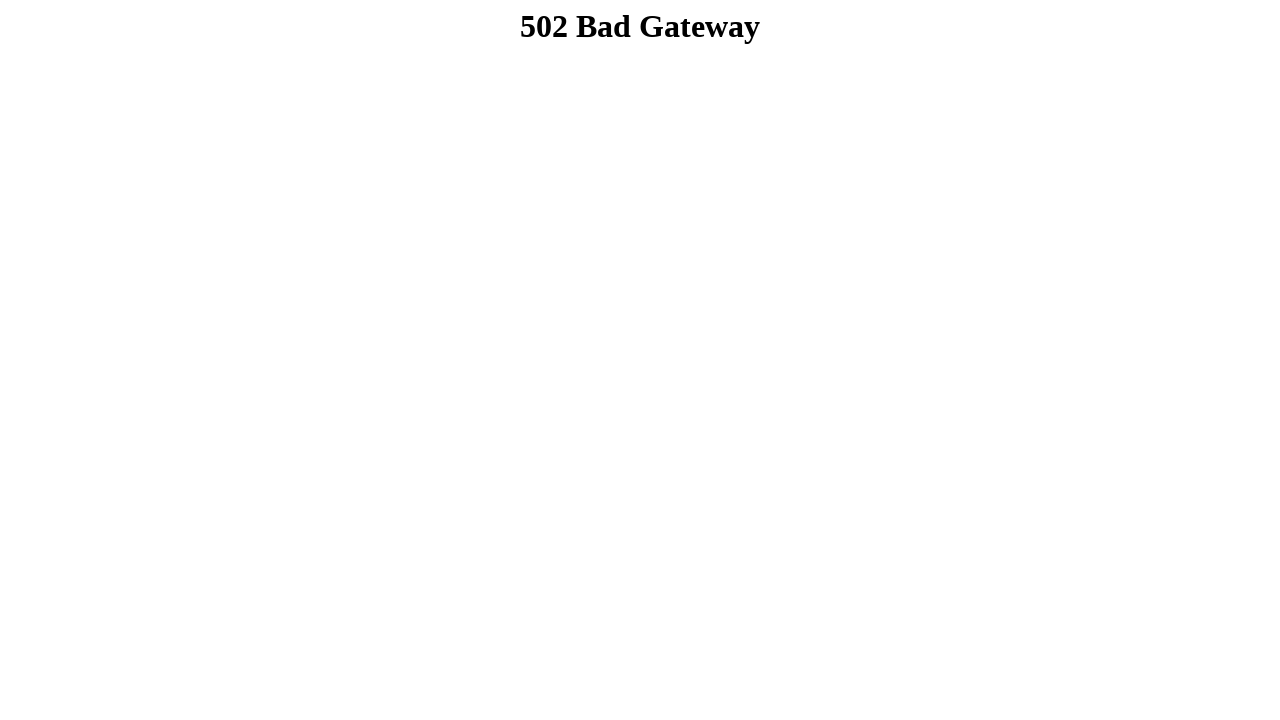